Tests FAQ section by clicking question 5 and verifying the answer about scooter battery charge is displayed

Starting URL: https://qa-scooter.praktikum-services.ru/

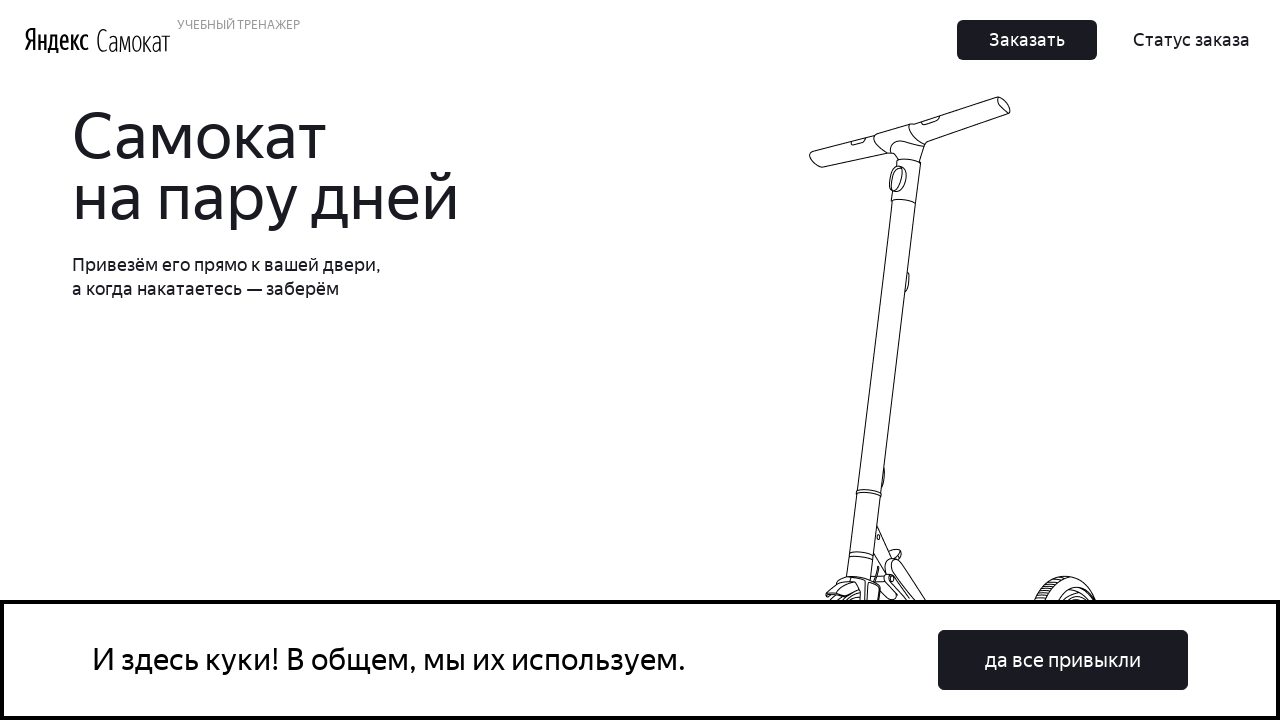

Clicked cookie consent button at (1063, 660) on button:has-text('да все'), button:has-text('cookie'), .Cookie_Button__1_1HZ
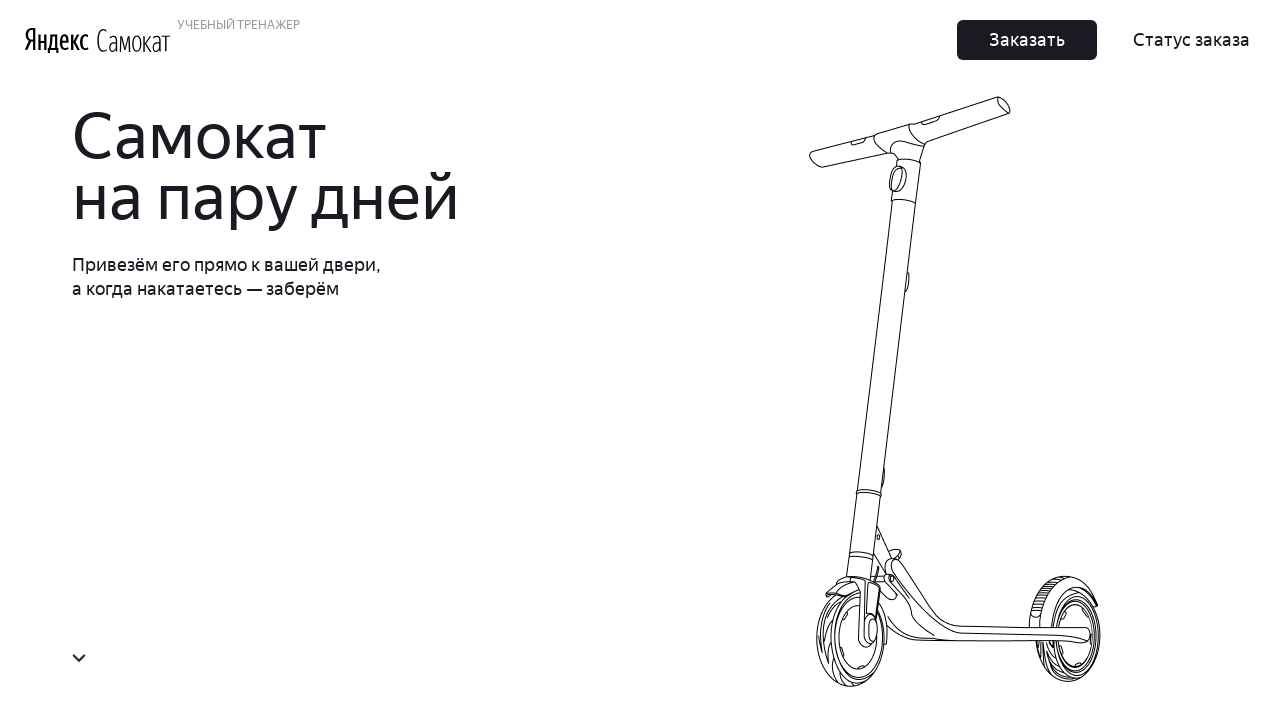

Scrolled to question 5 in FAQ section
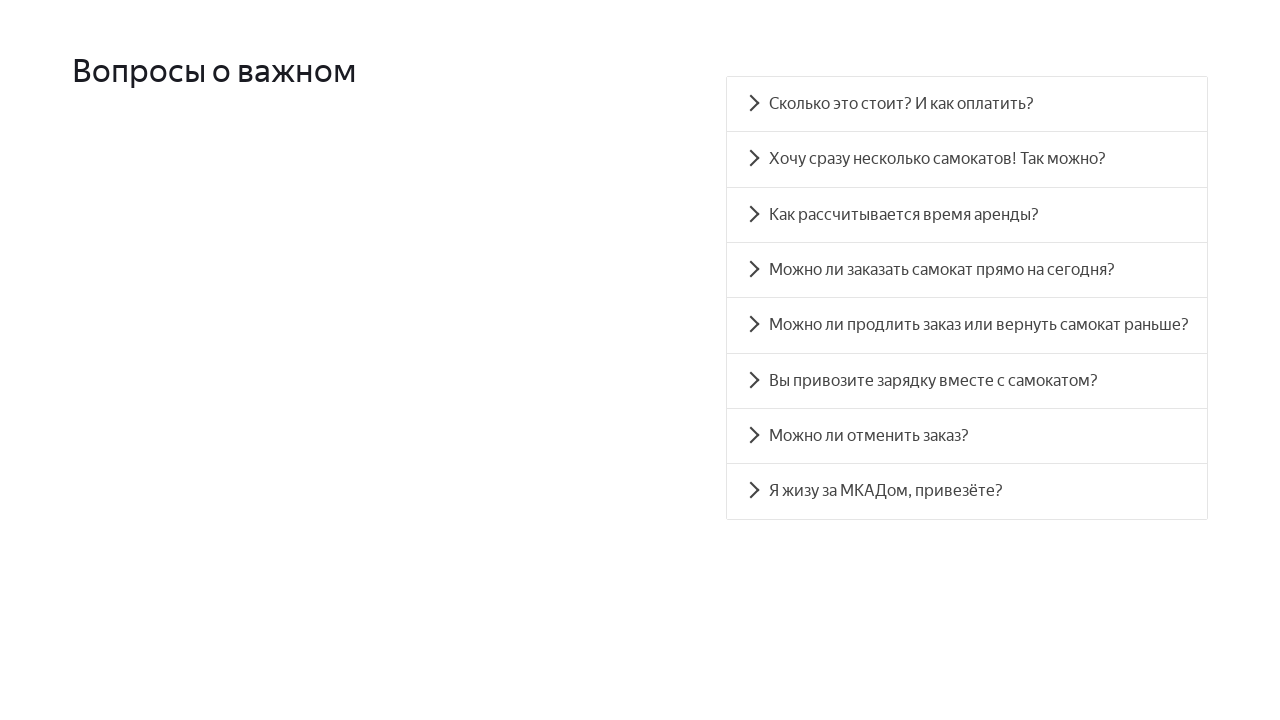

Clicked question 5 to expand FAQ item at (967, 380) on .accordion__item >> nth=5
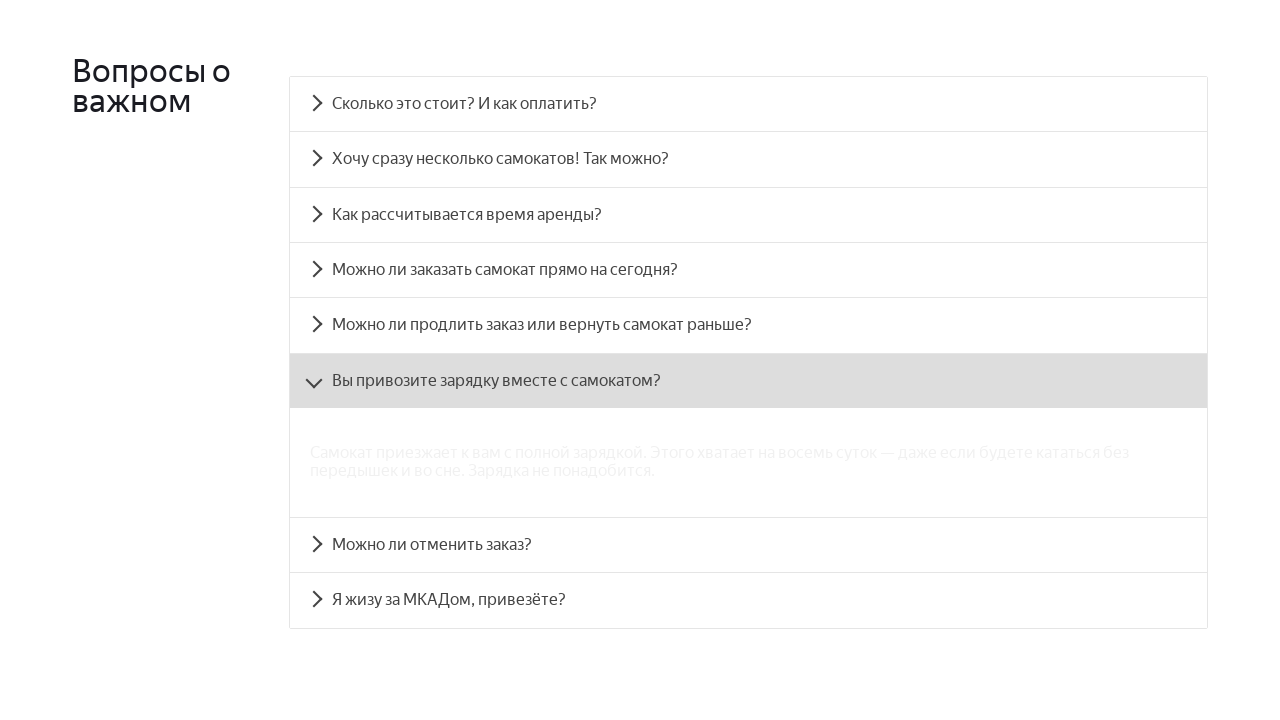

Verified answer about scooter battery charge is displayed
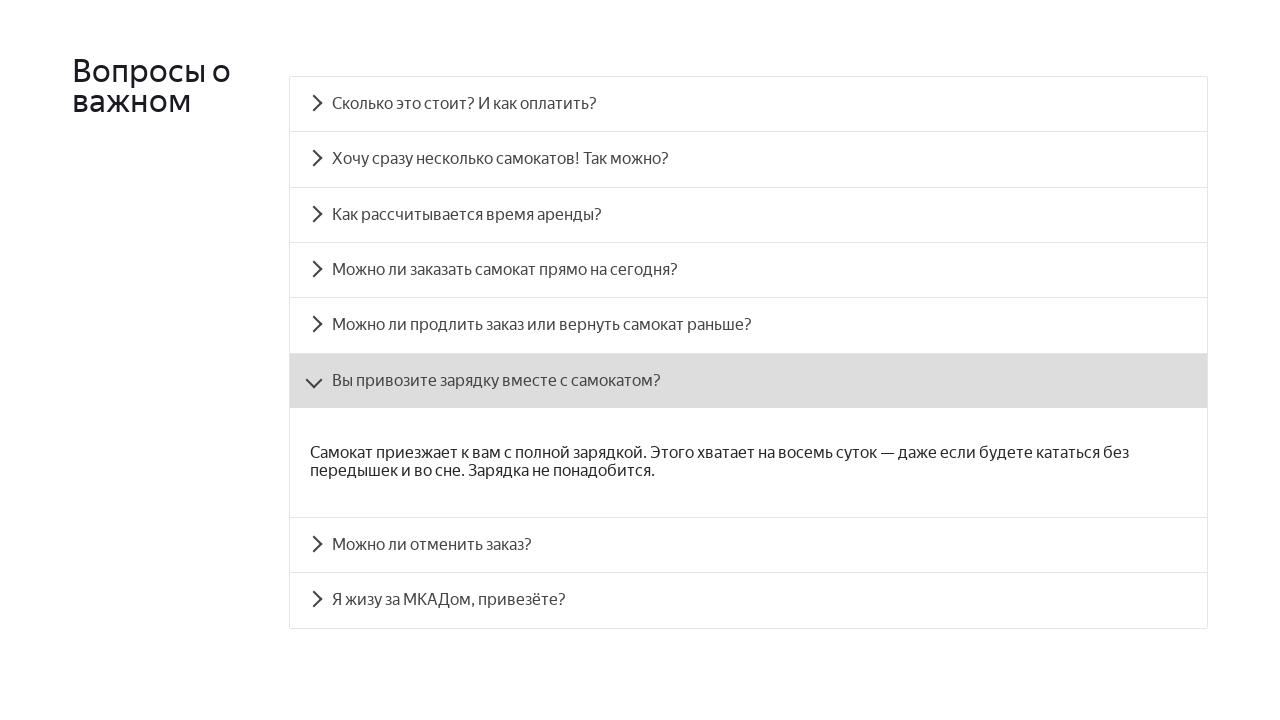

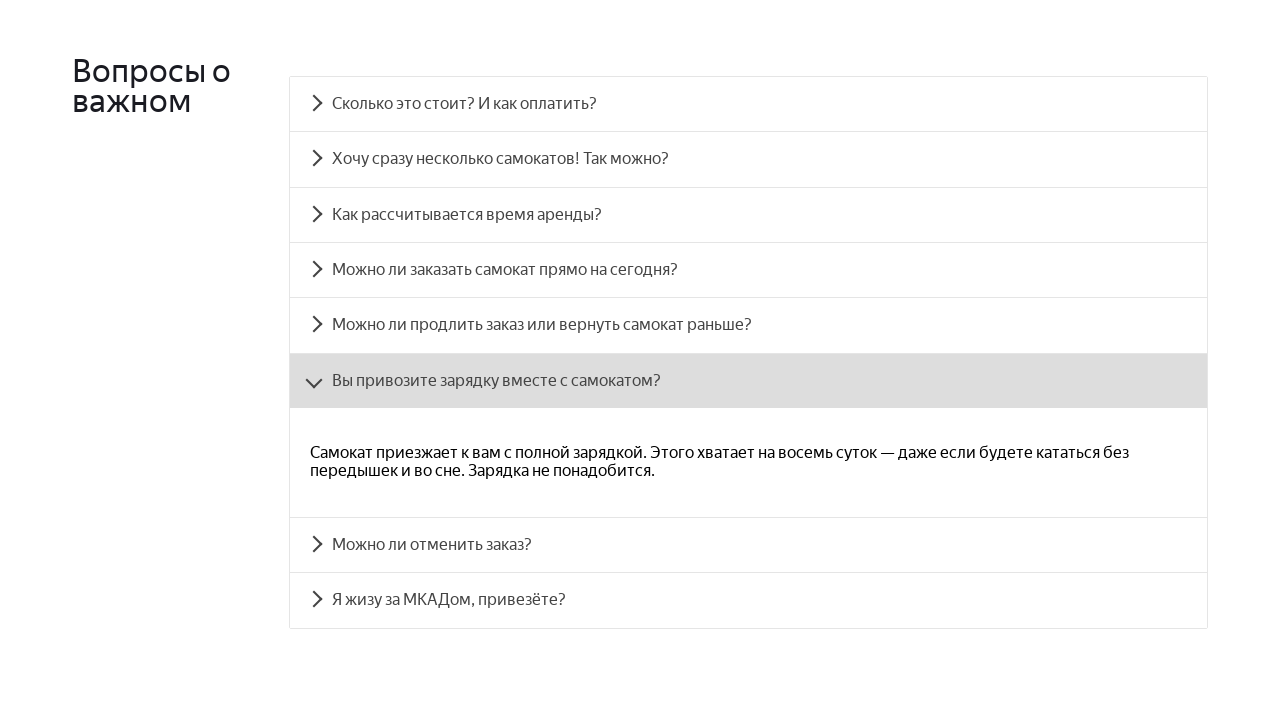